Tests dropdown selection within an iframe by selecting an option and submitting the form

Starting URL: https://www.w3schools.com/tags/tryit.asp?filename=tryhtml_select

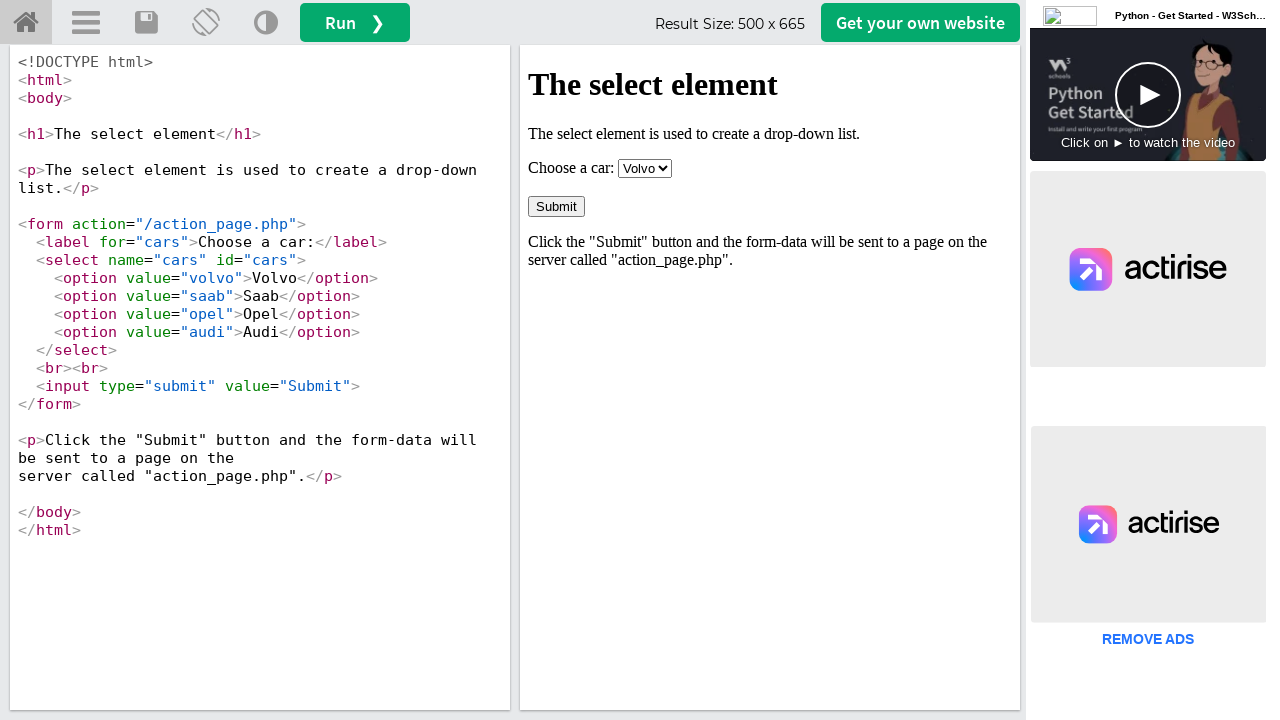

Located the iframe with id 'iframeResult'
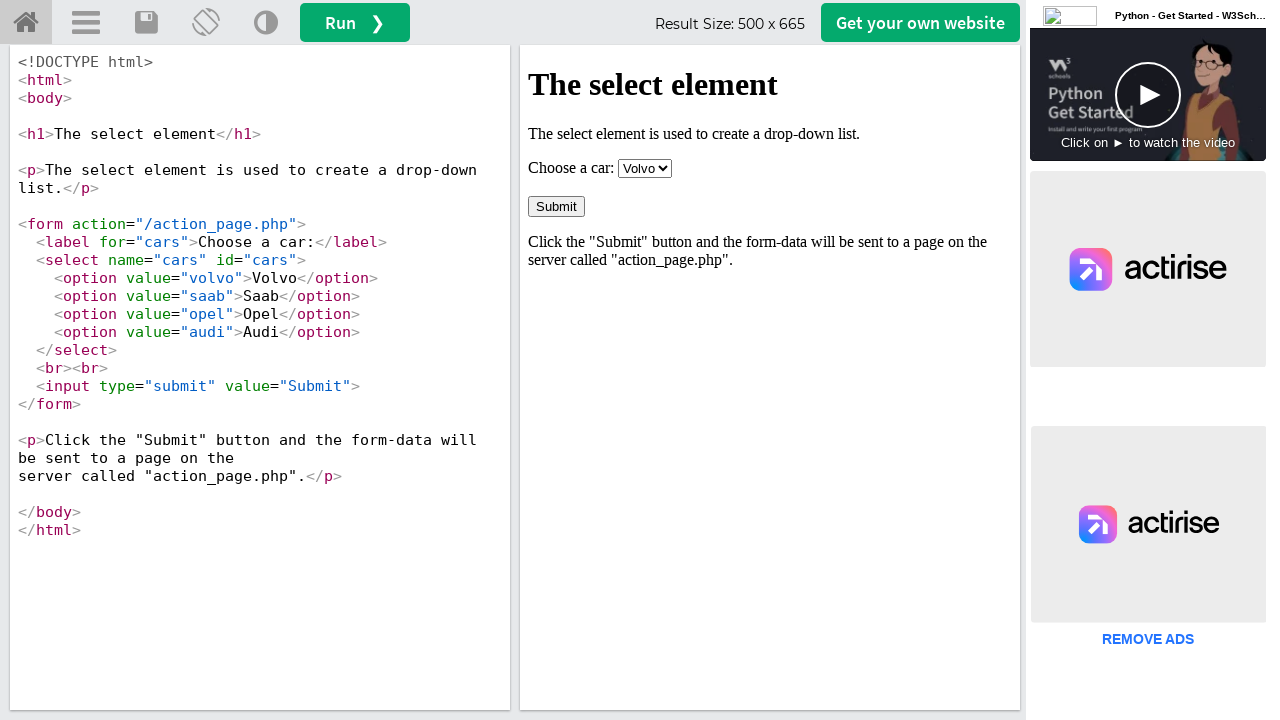

Selected 'saab' option from the cars dropdown on #iframeResult >> internal:control=enter-frame >> select[name="cars"]
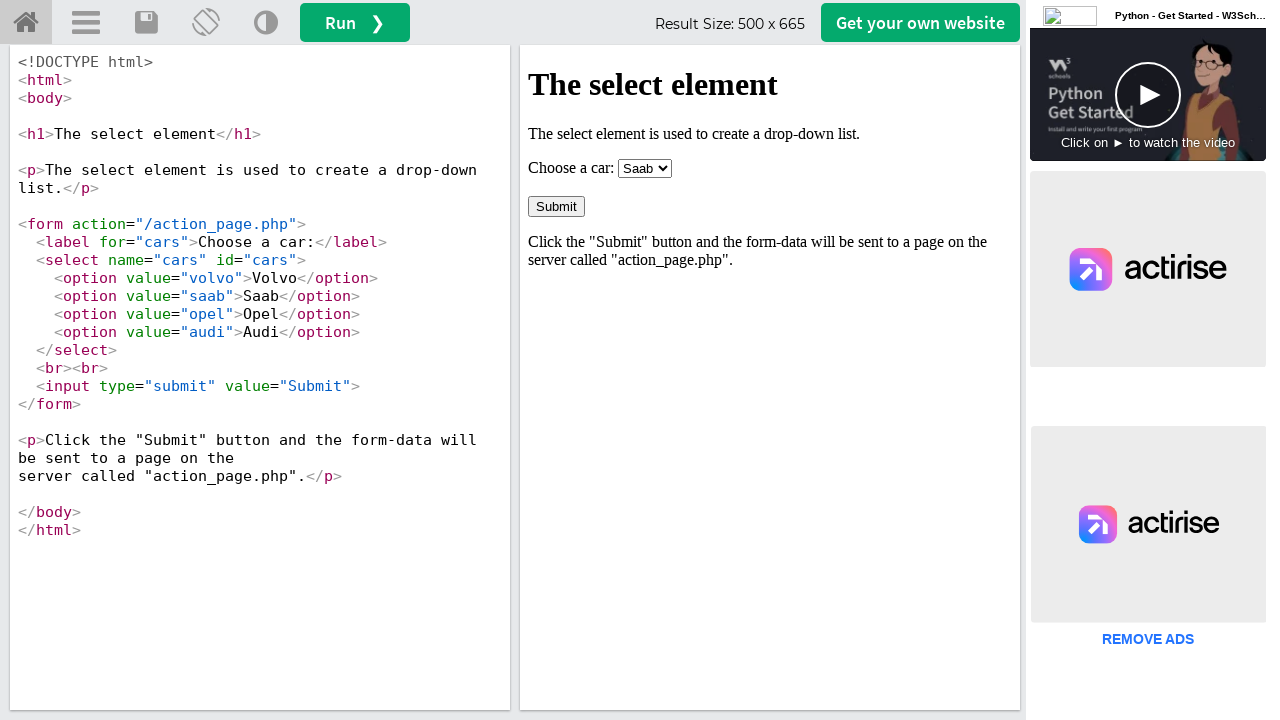

Clicked the submit button at (556, 206) on #iframeResult >> internal:control=enter-frame >> input[type="submit"]
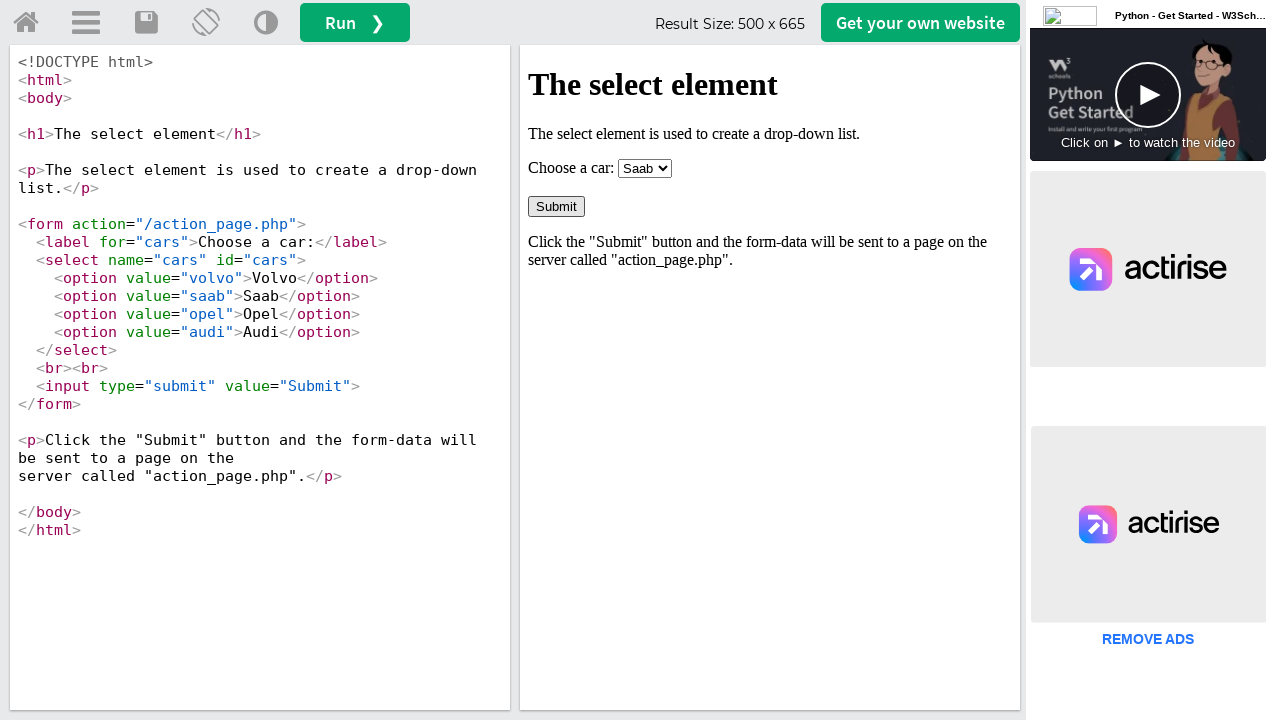

Result container appeared after form submission
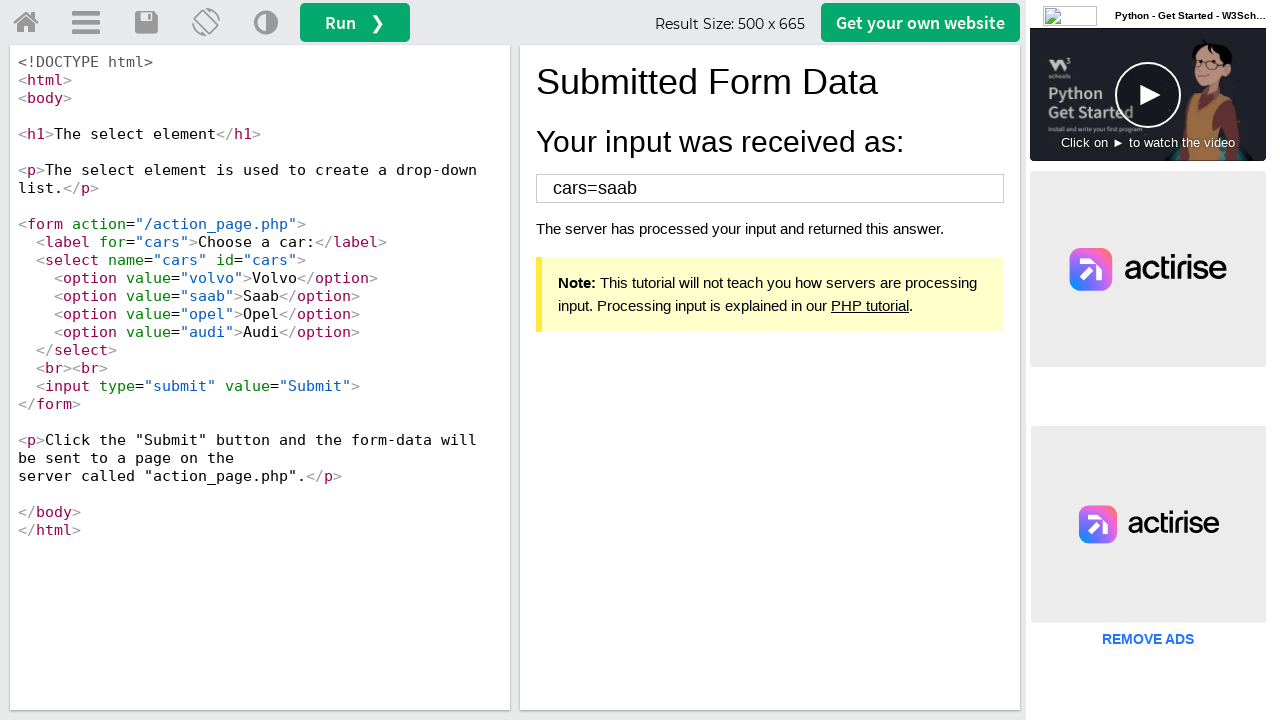

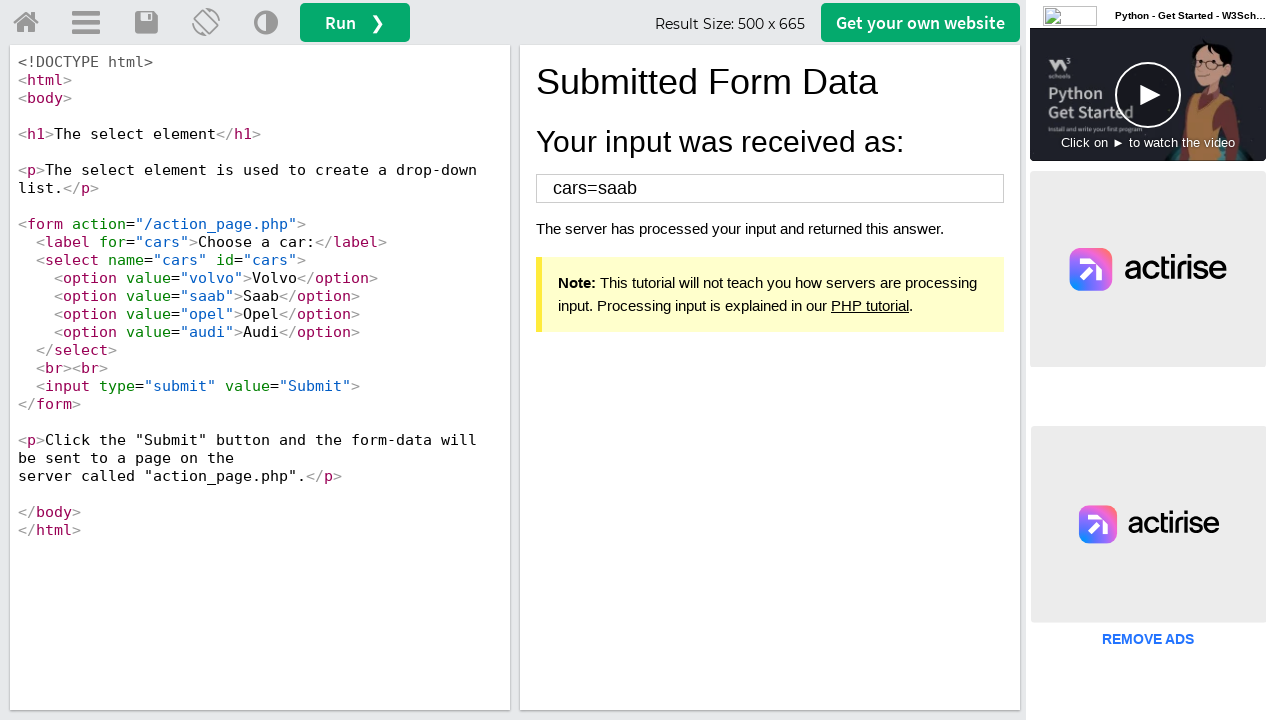